Tests accepting a JavaScript alert by clicking a button, accepting the alert dialog, and verifying the result message displayed on the page

Starting URL: https://the-internet.herokuapp.com

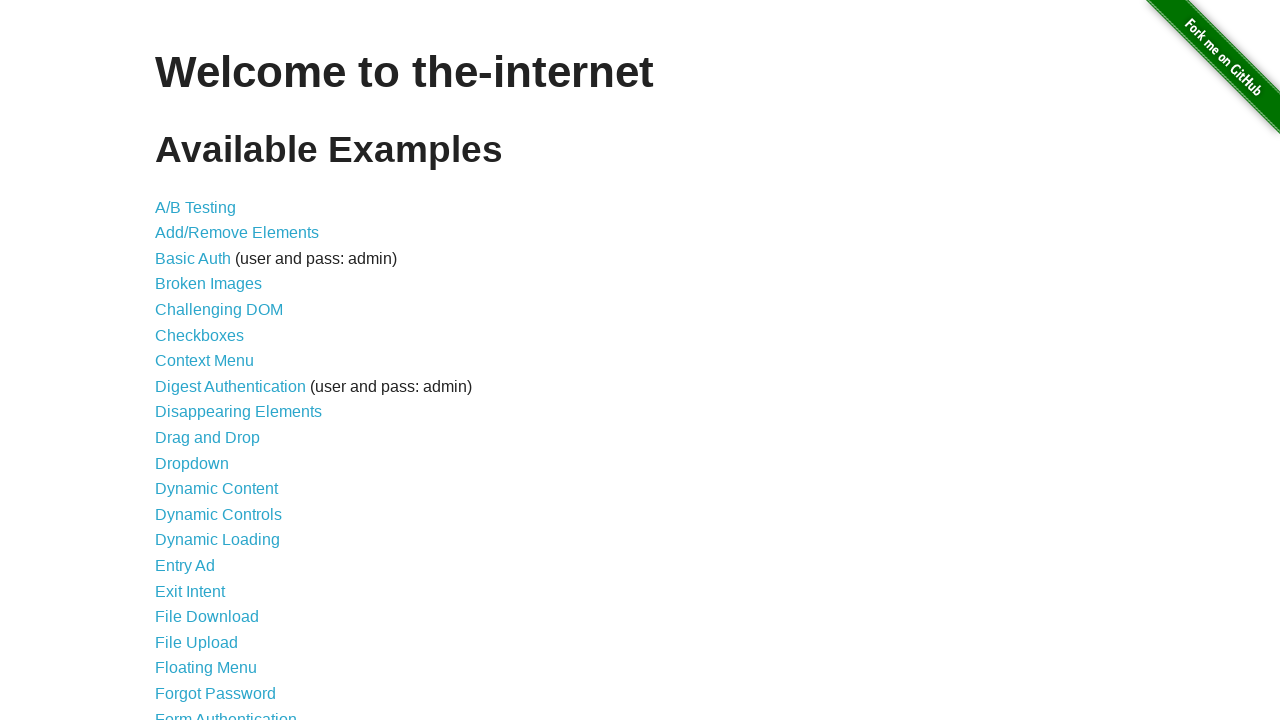

Clicked JavaScript Alerts link from homepage at (214, 361) on a[href='/javascript_alerts']
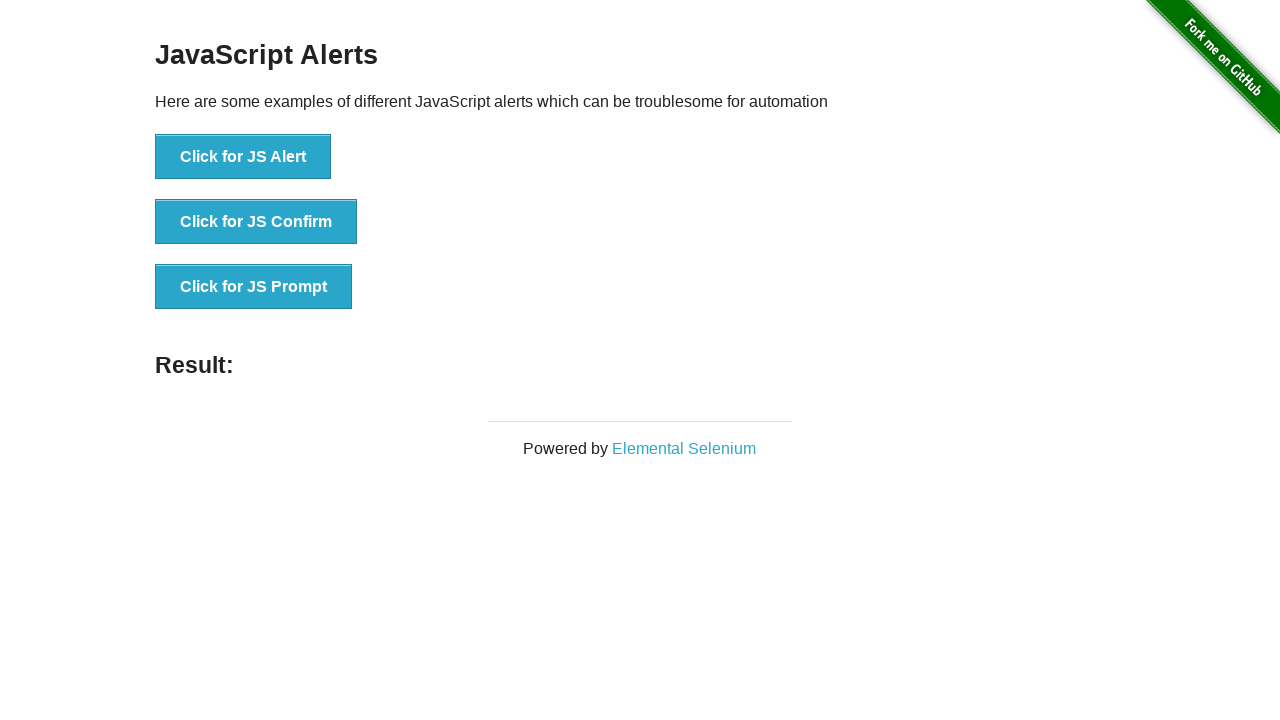

Waited for JS Alerts page to load and alert button to be visible
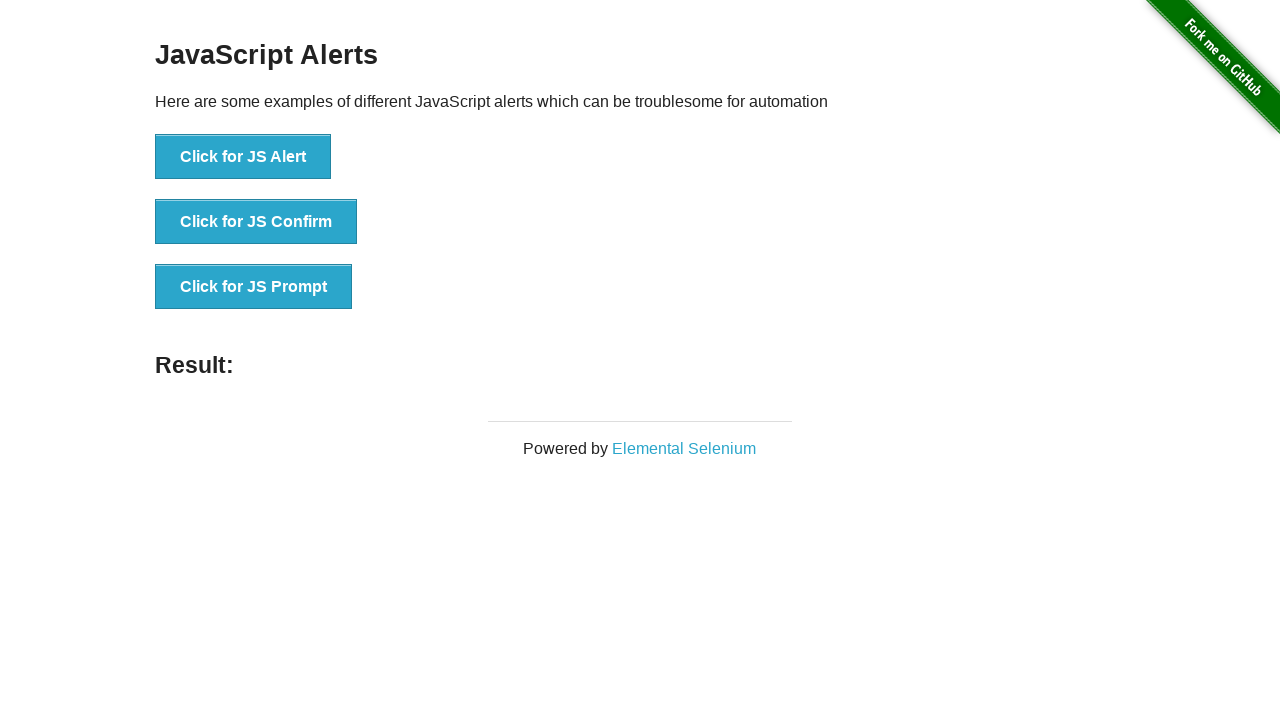

Set up dialog handler to automatically accept alerts
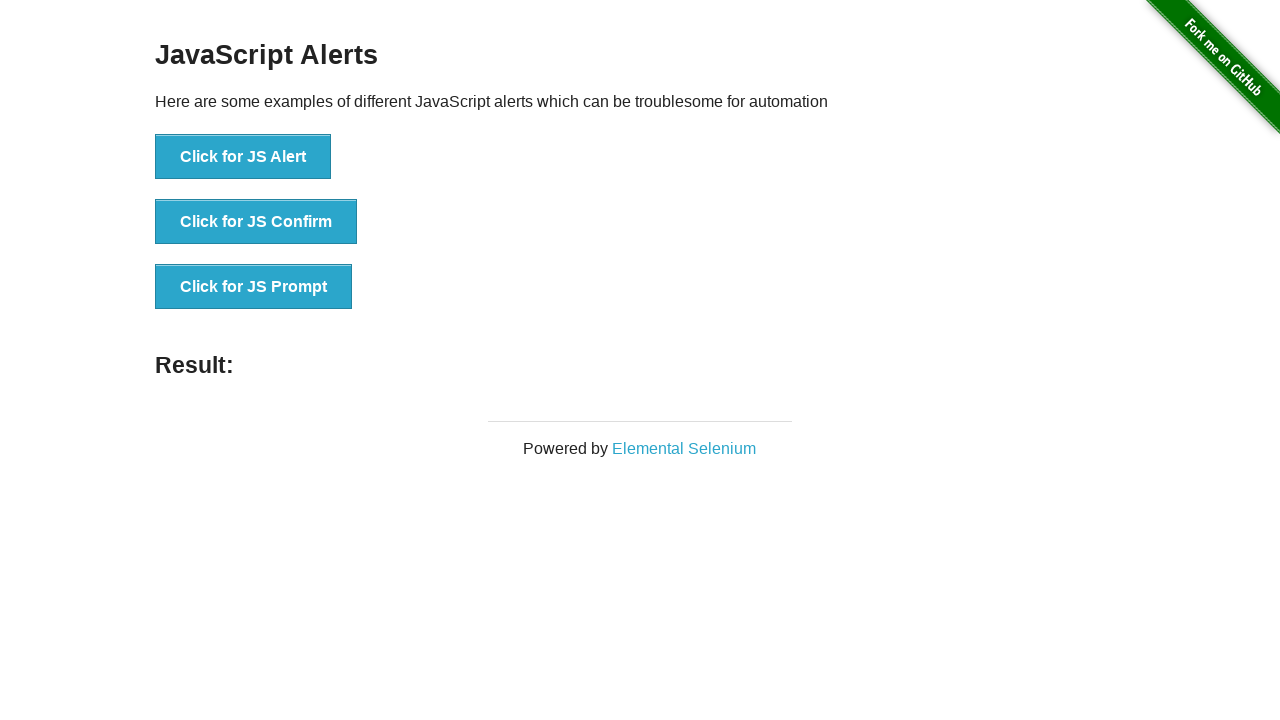

Clicked the JS Alert button to trigger alert dialog at (243, 157) on button[onclick='jsAlert()']
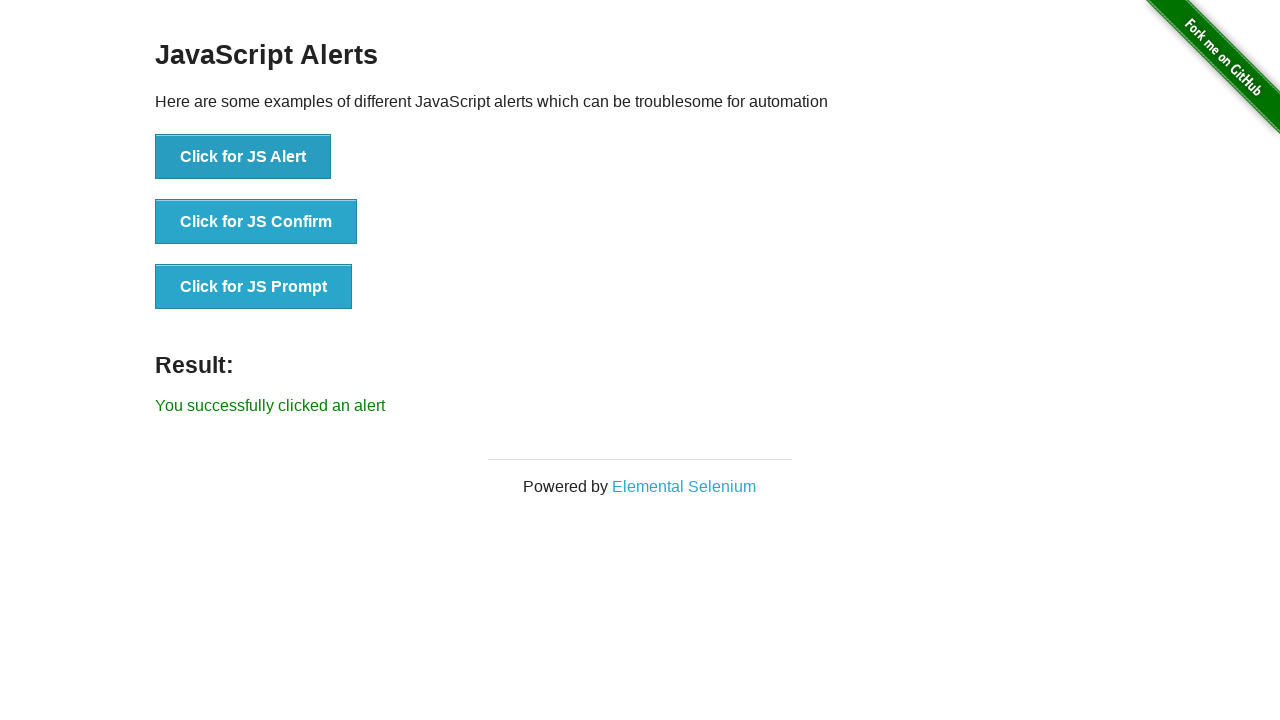

Waited for result message to appear
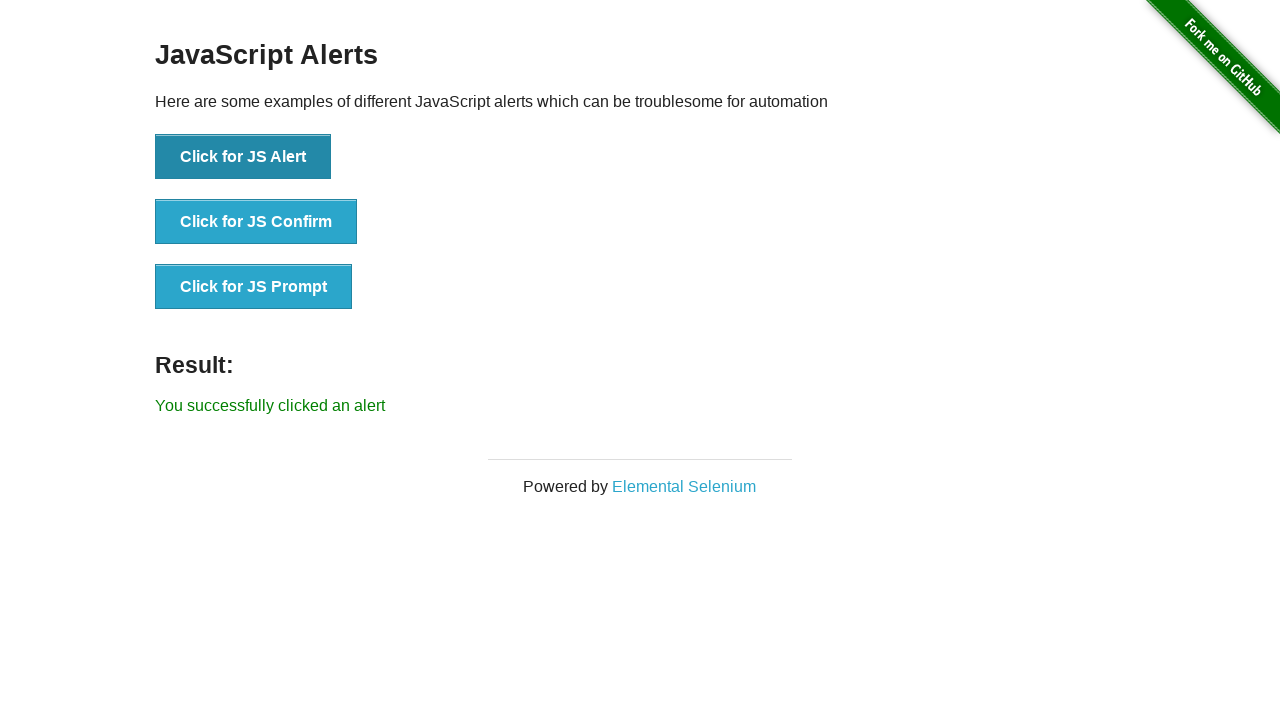

Retrieved result message: 'You successfully clicked an alert'
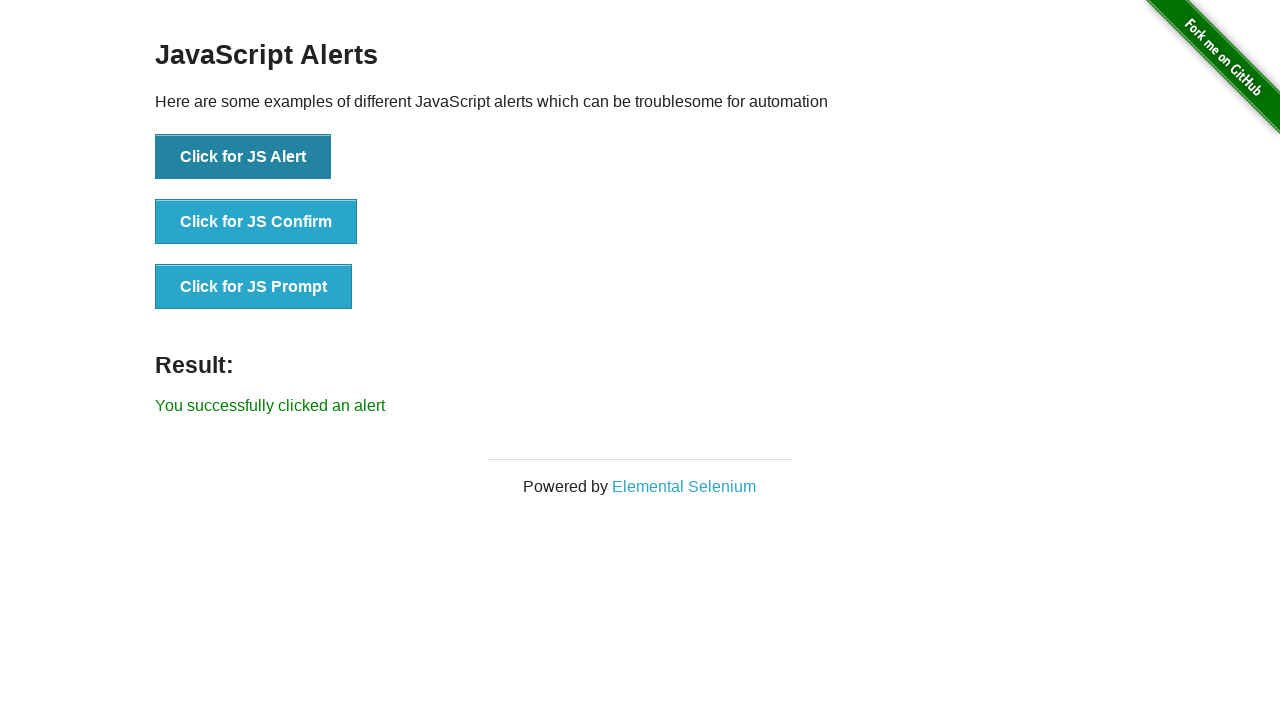

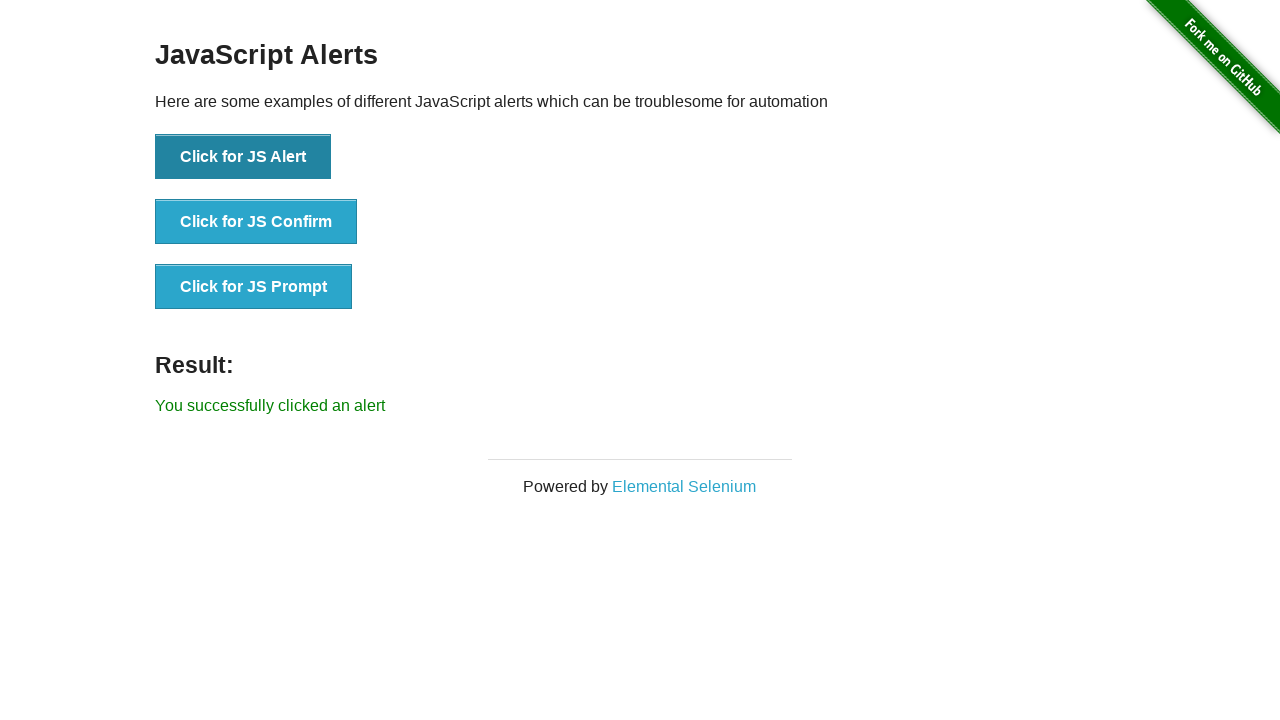